Tests unchecking all checkboxes on the page

Starting URL: https://the-internet.herokuapp.com/checkboxes

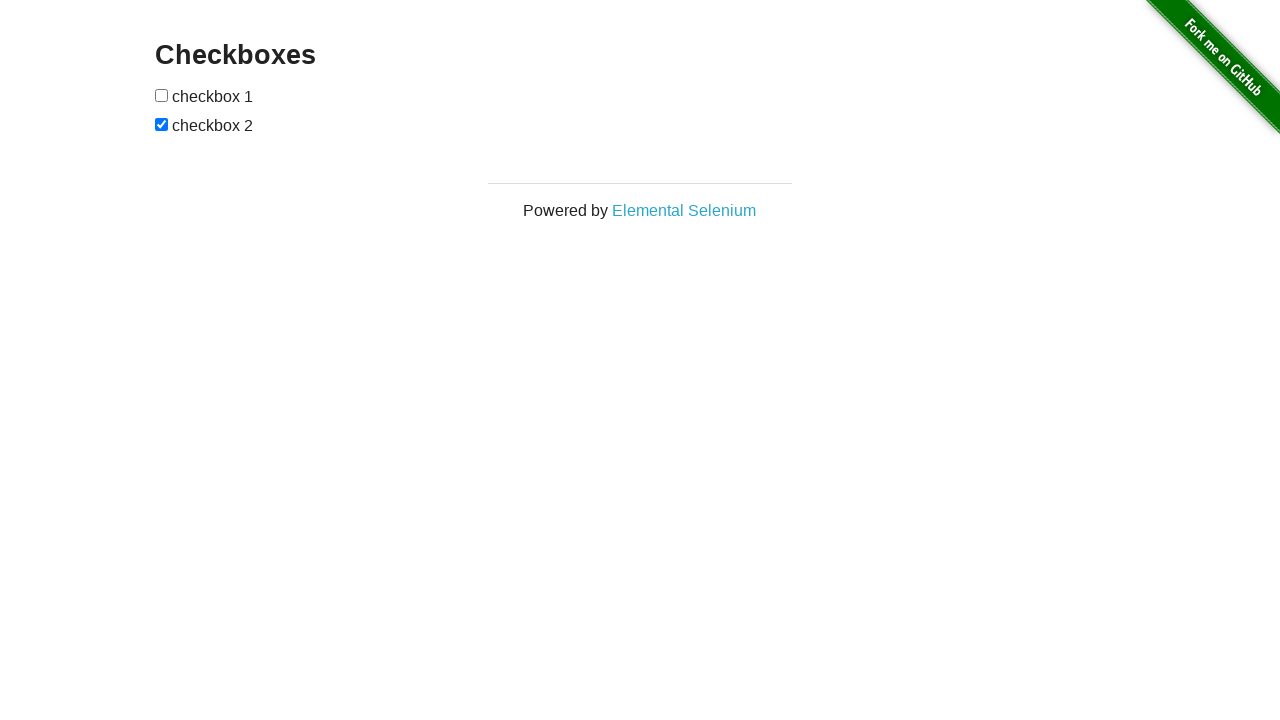

Located all checkboxes on the page
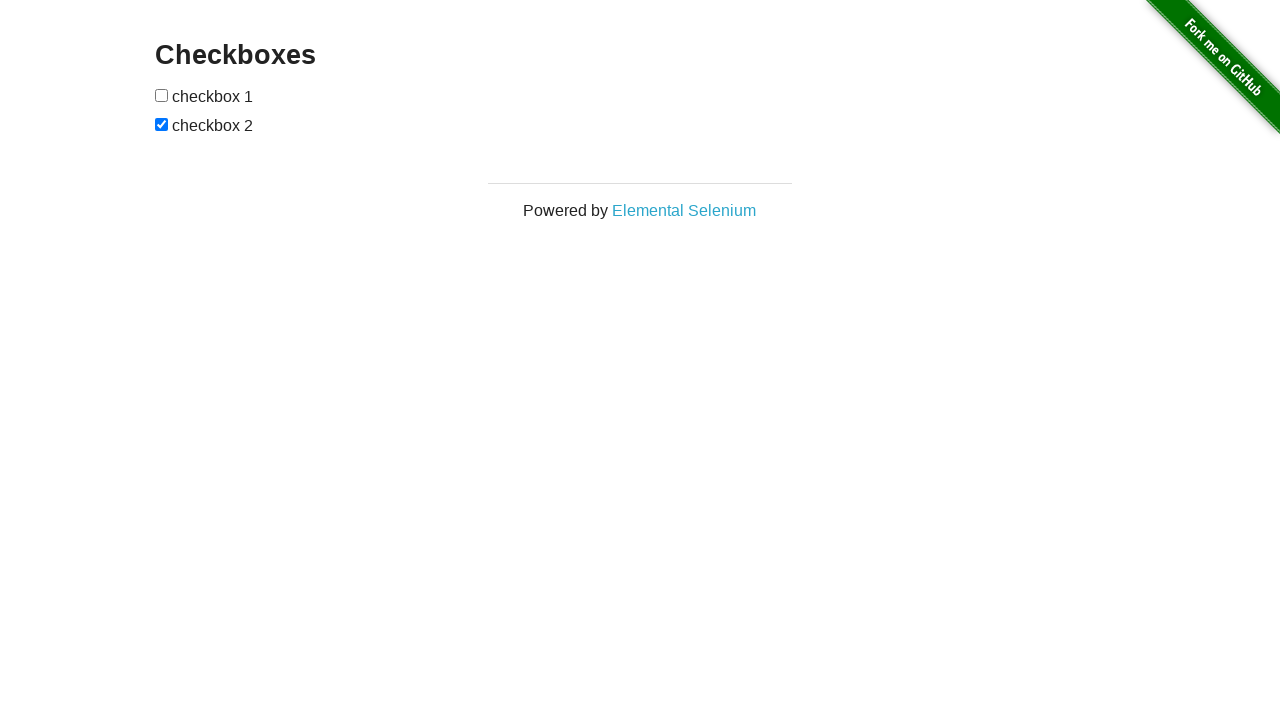

Found 2 checkboxes total
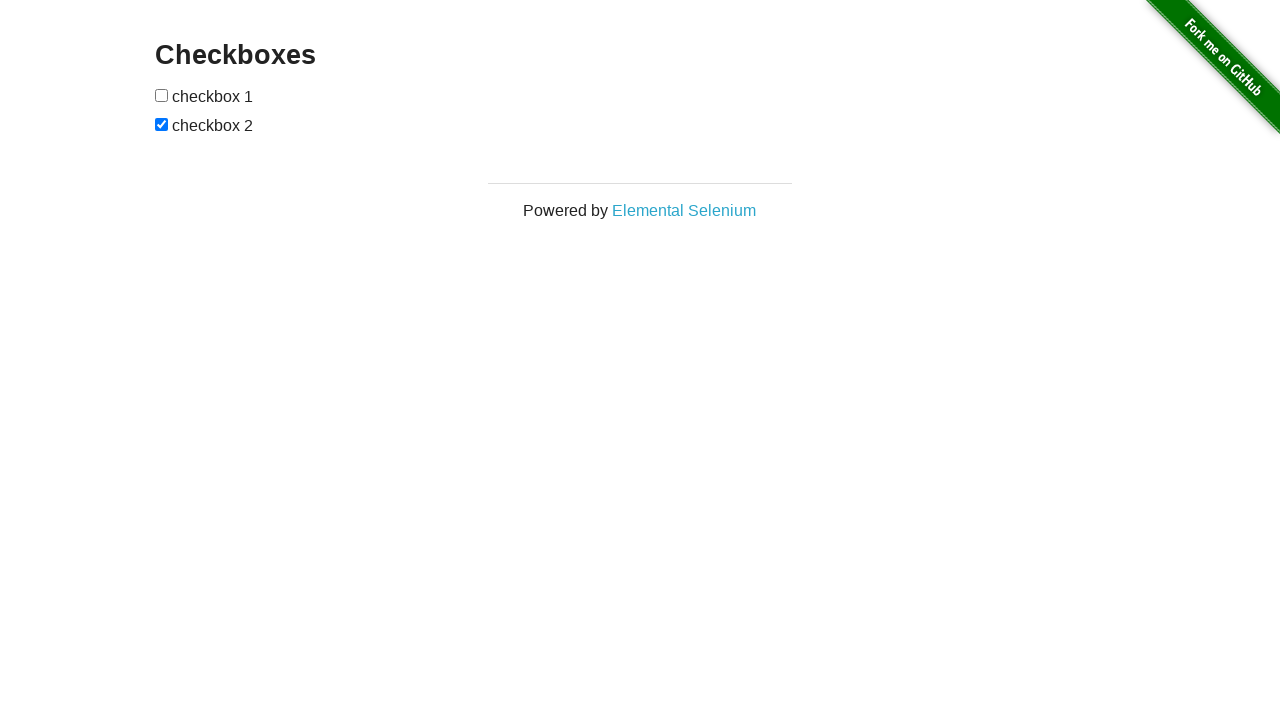

Unchecked checkbox 1 of 2 on input[type='checkbox'] >> nth=0
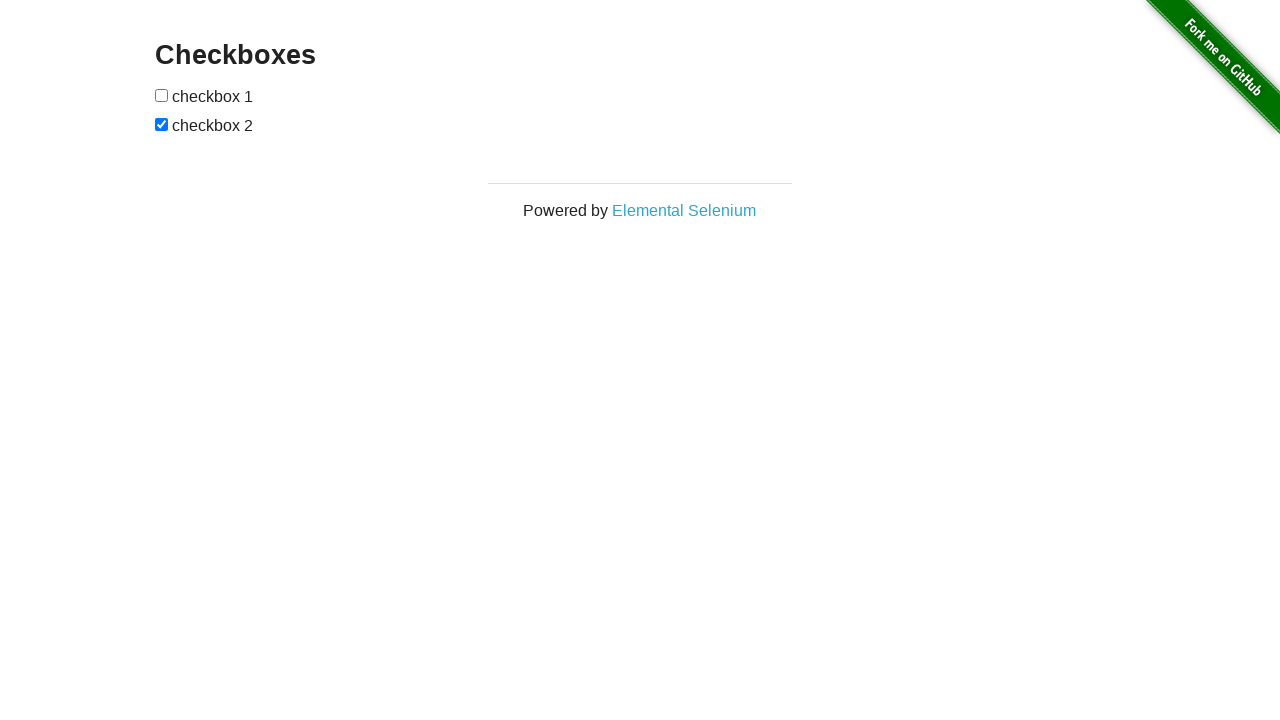

Unchecked checkbox 2 of 2 at (162, 124) on input[type='checkbox'] >> nth=1
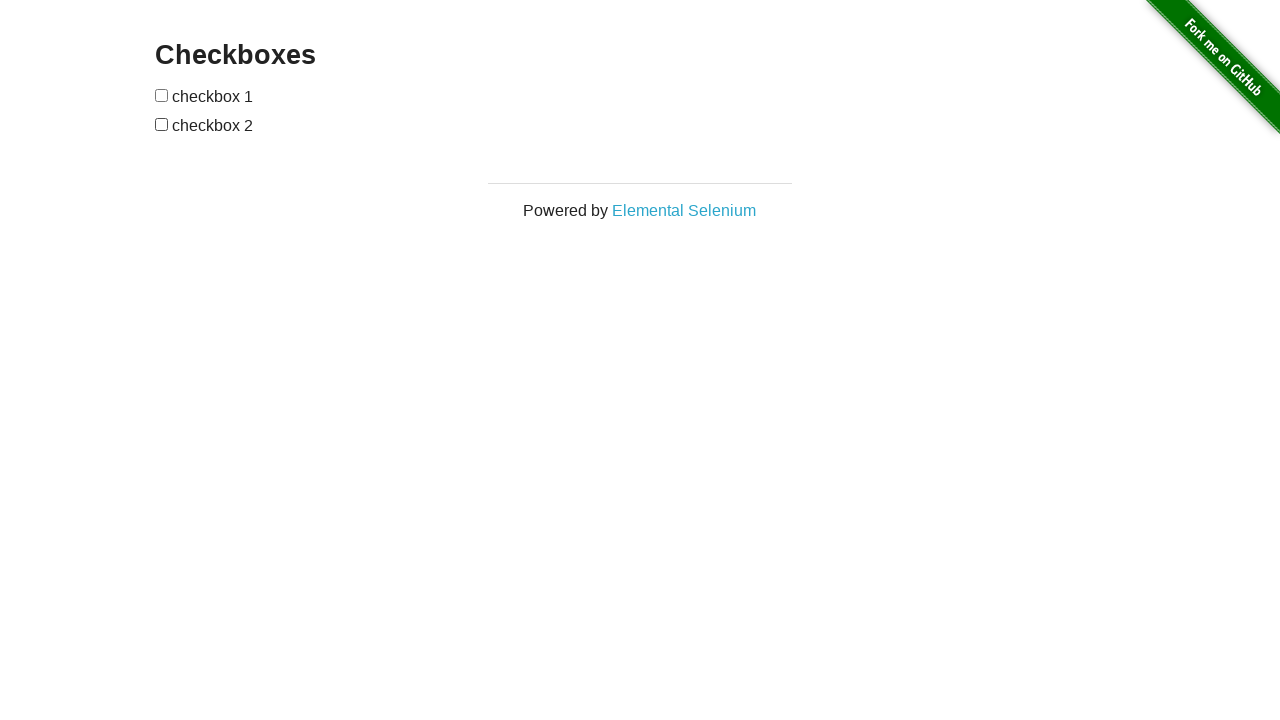

Verified checkbox 1 of 2 is unchecked
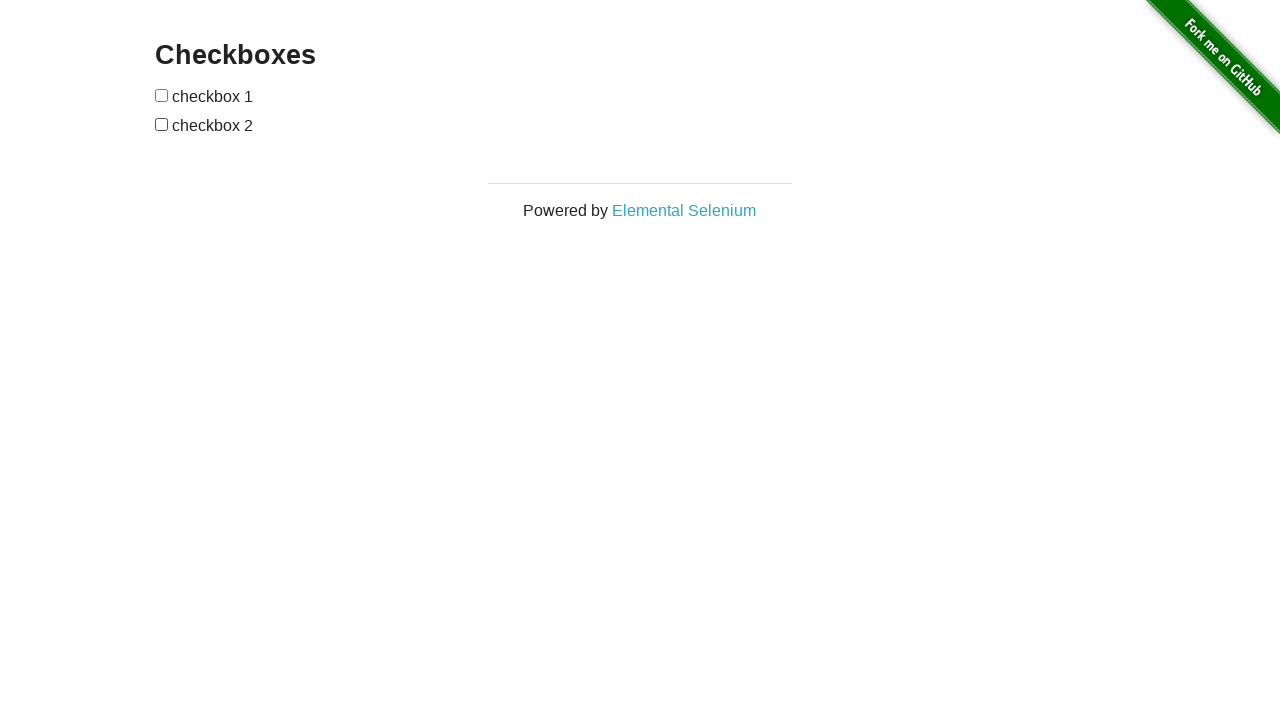

Verified checkbox 2 of 2 is unchecked
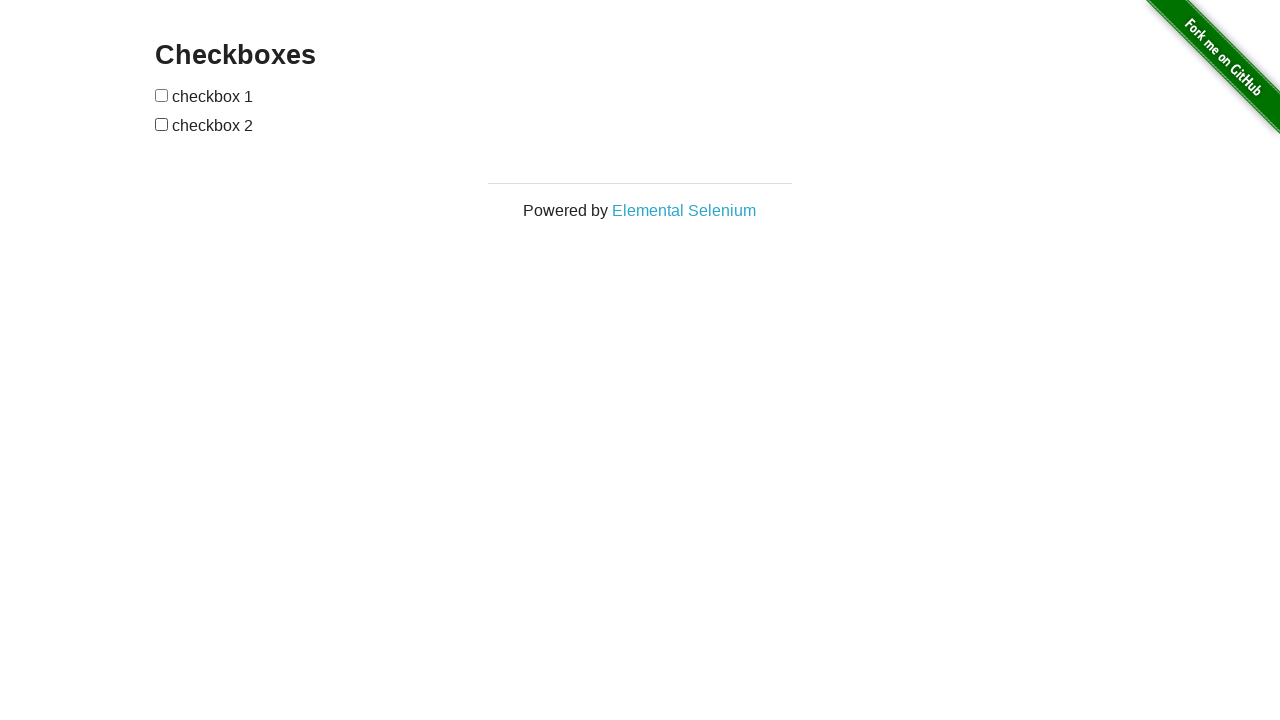

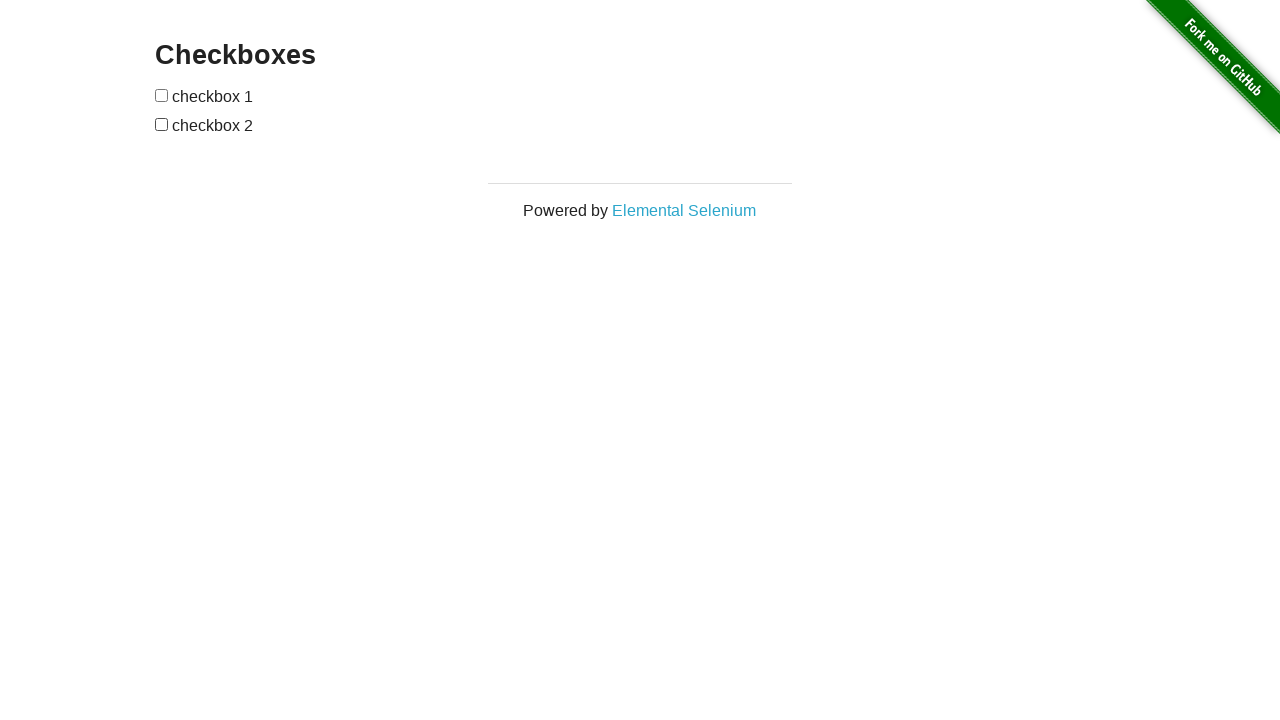